Tests file download functionality by navigating to a file management page and clicking the download button for an Excel file, then verifying the download completes.

Starting URL: https://letcode.in/file

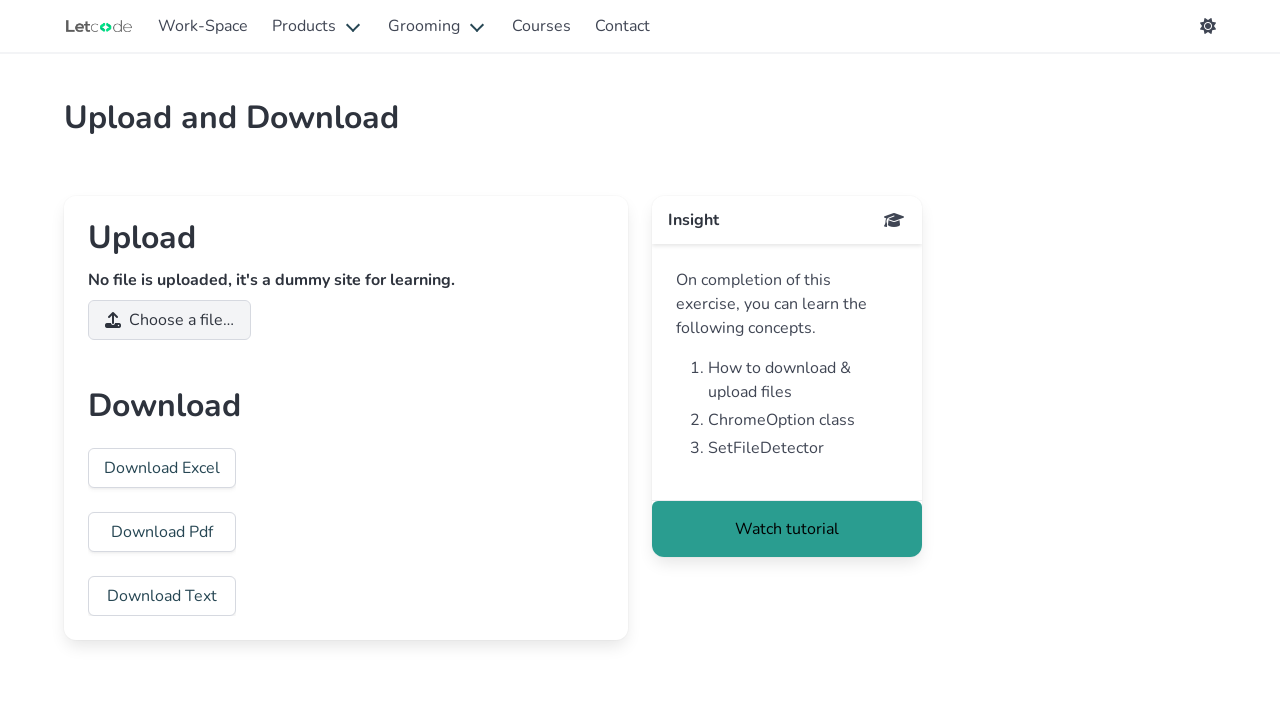

Clicked Excel file download button (#xls) at (162, 468) on #xls
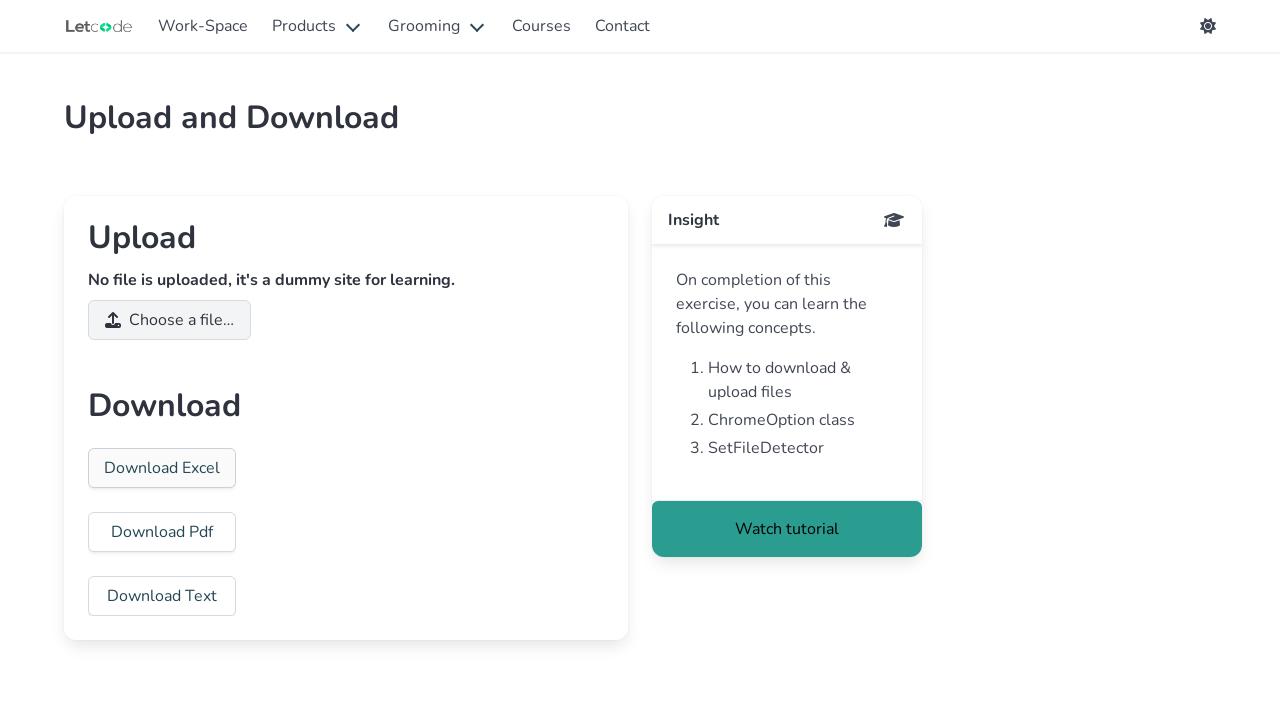

Download completed and file object retrieved
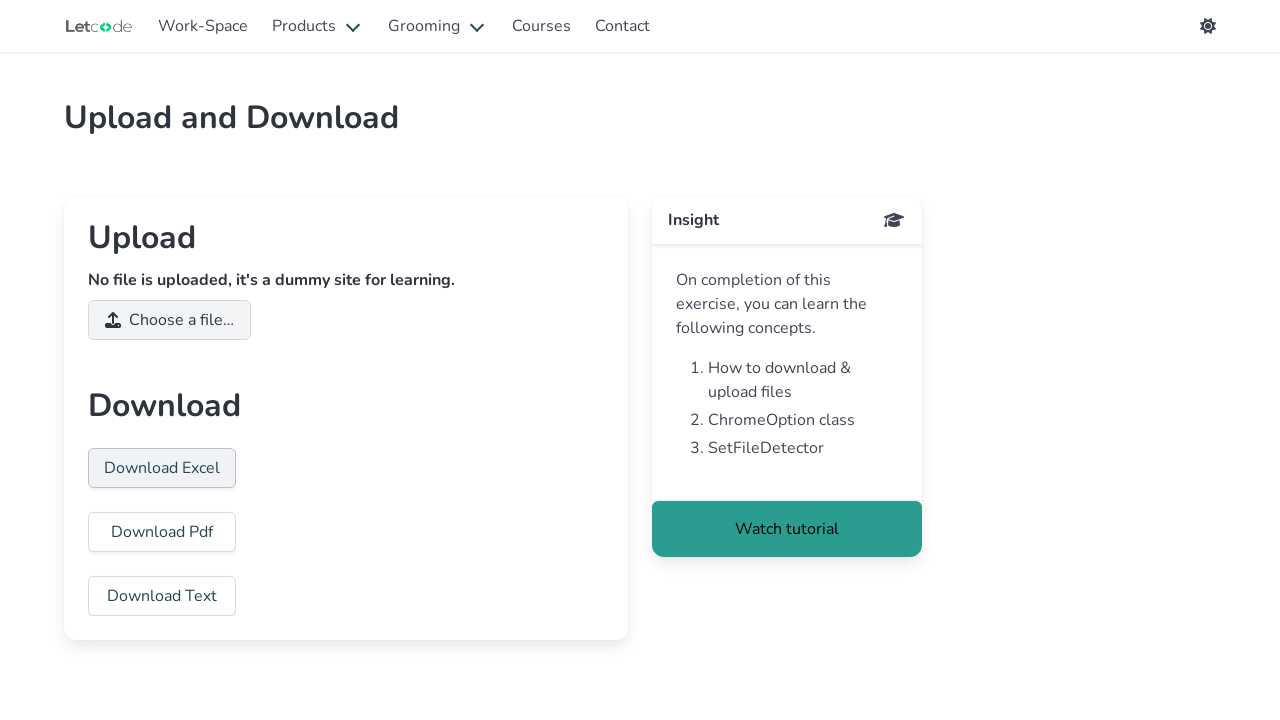

Verified downloaded file name is 'sample.xlsx'
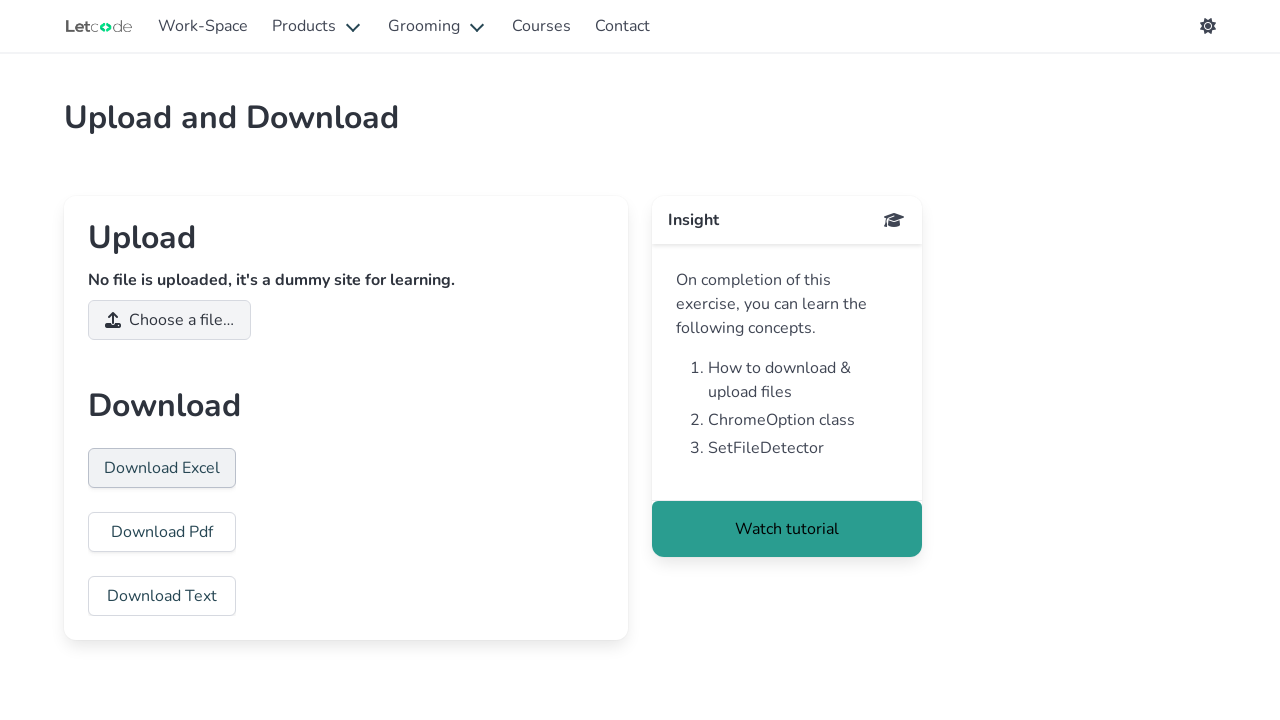

Retrieved downloaded file path
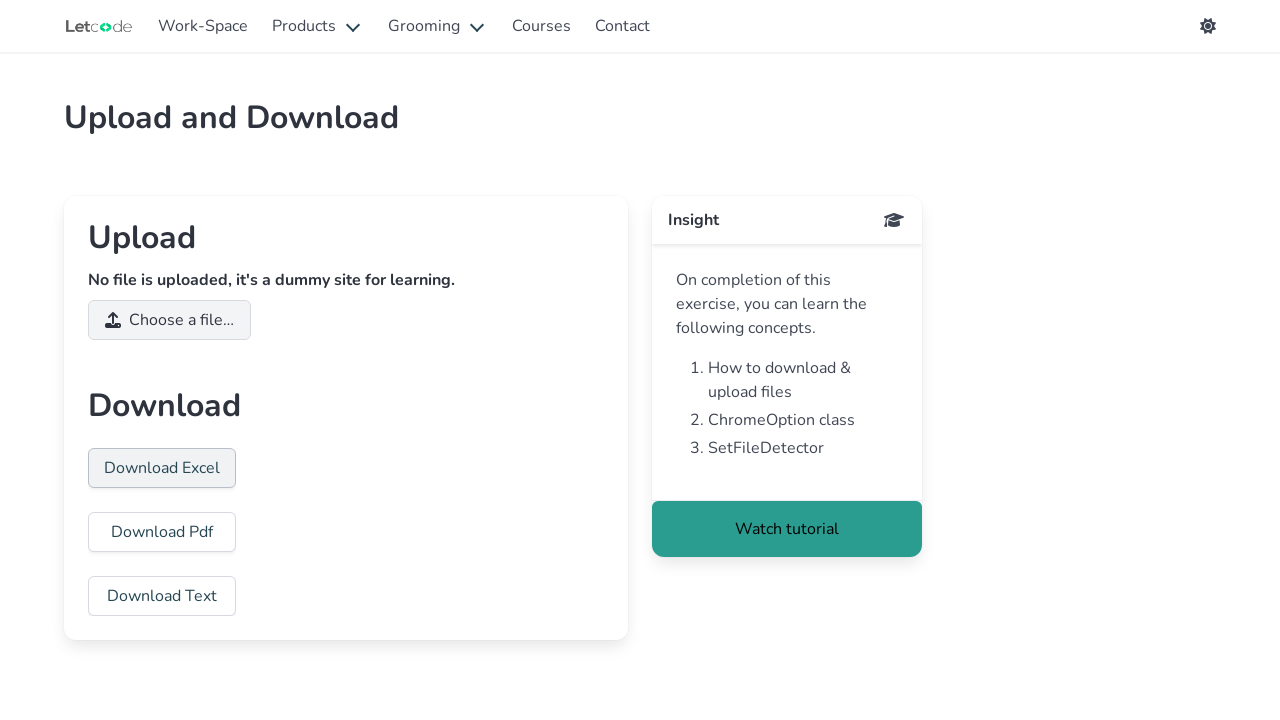

File download confirmed and logged
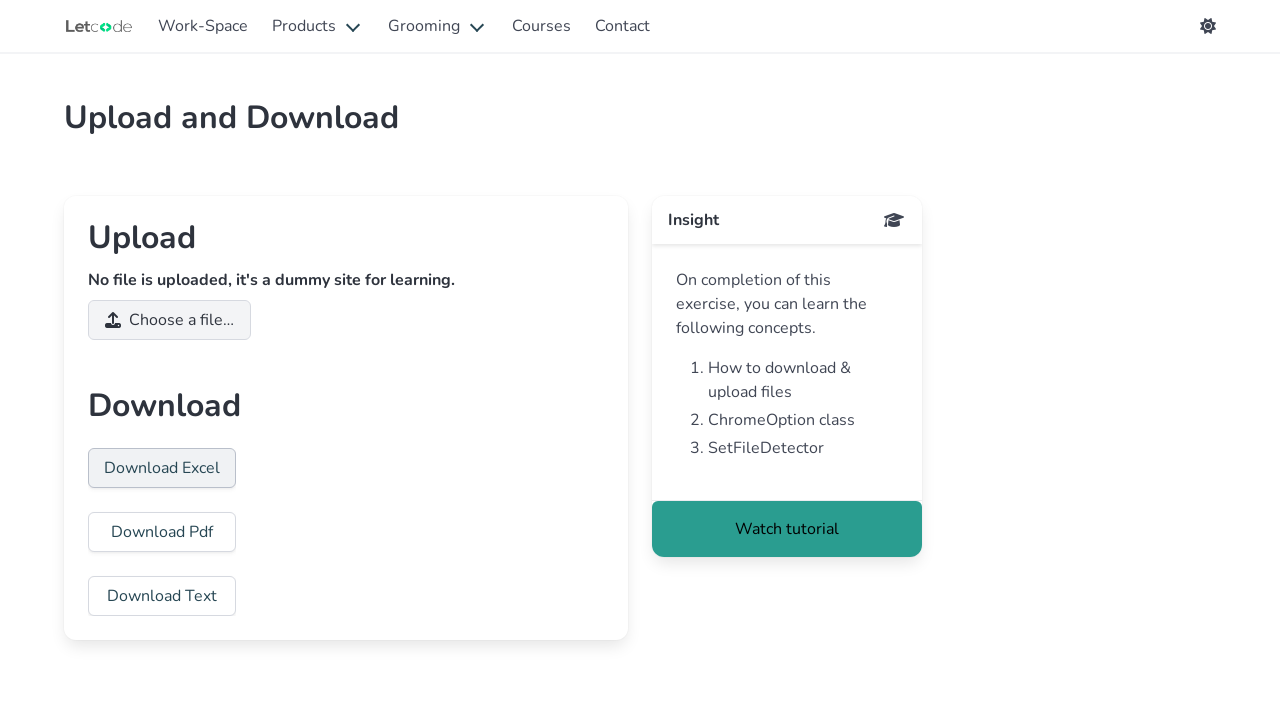

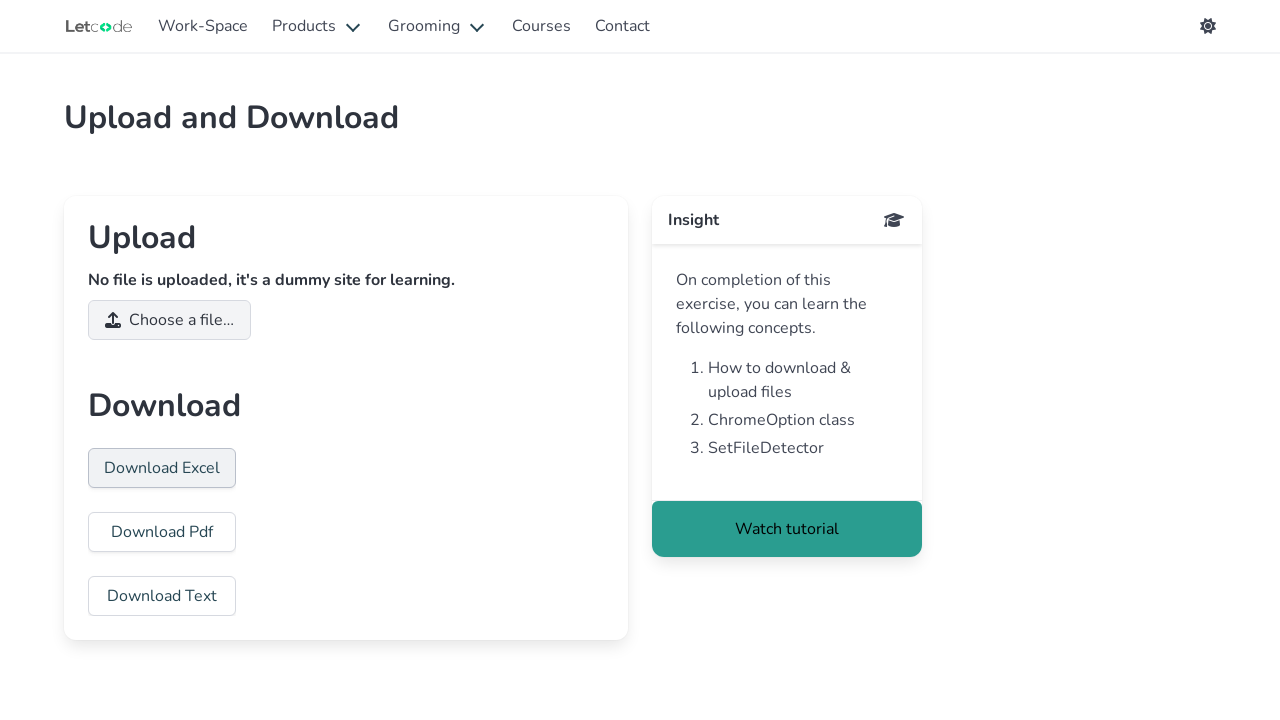